Tests user registration flow on demoblaze demo site by opening the sign-up modal, filling in randomly generated username and password, and submitting the registration form.

Starting URL: https://www.demoblaze.com/

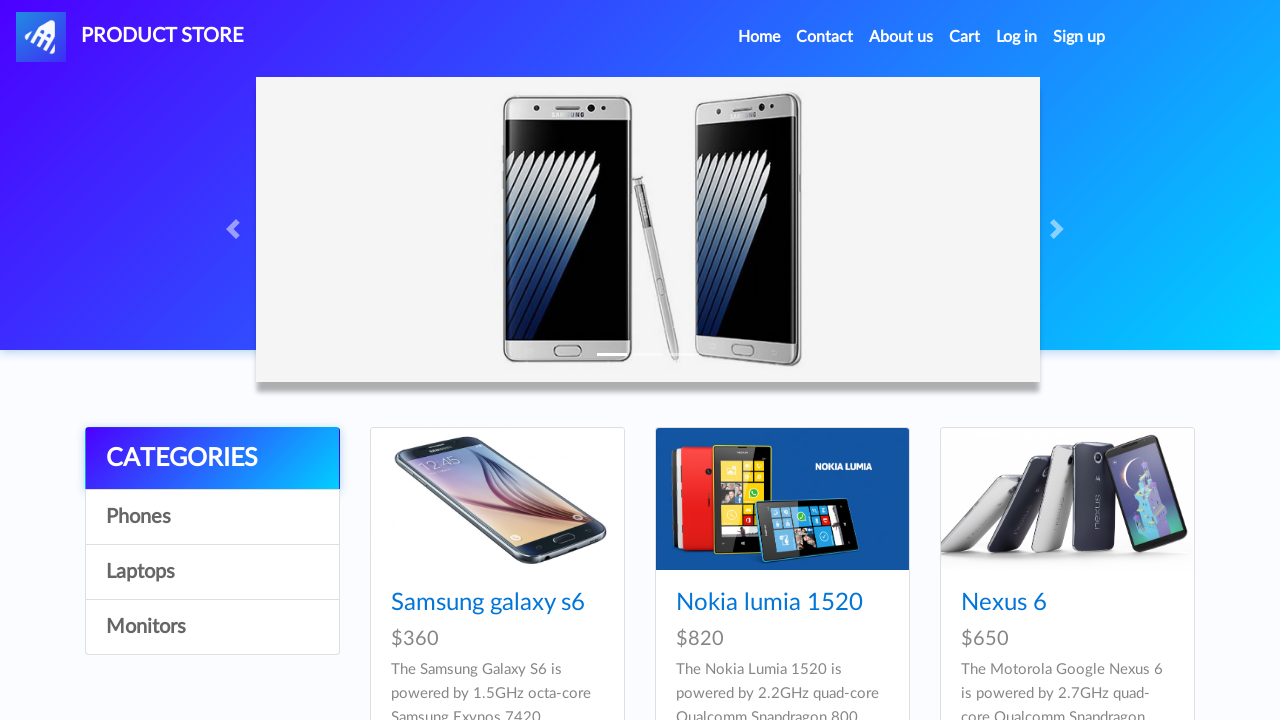

Clicked 'Sign up' button to open registration modal at (1079, 37) on #signin2
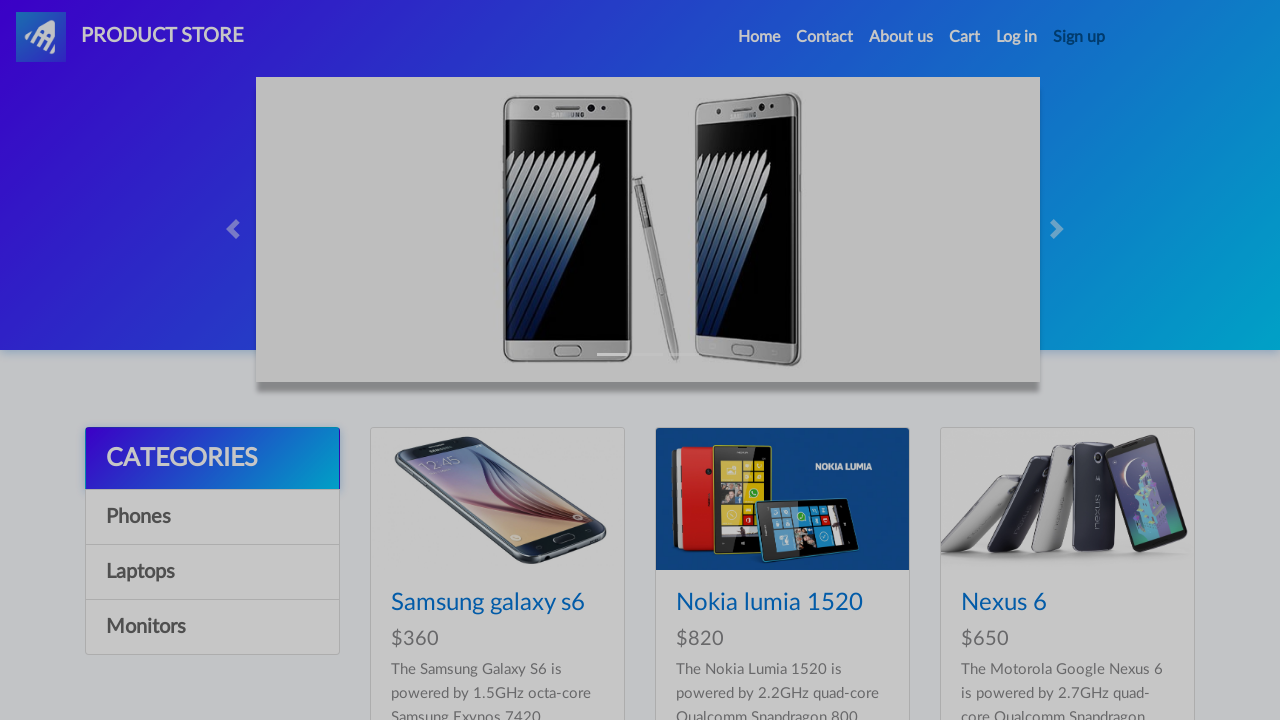

Registration modal appeared and became visible
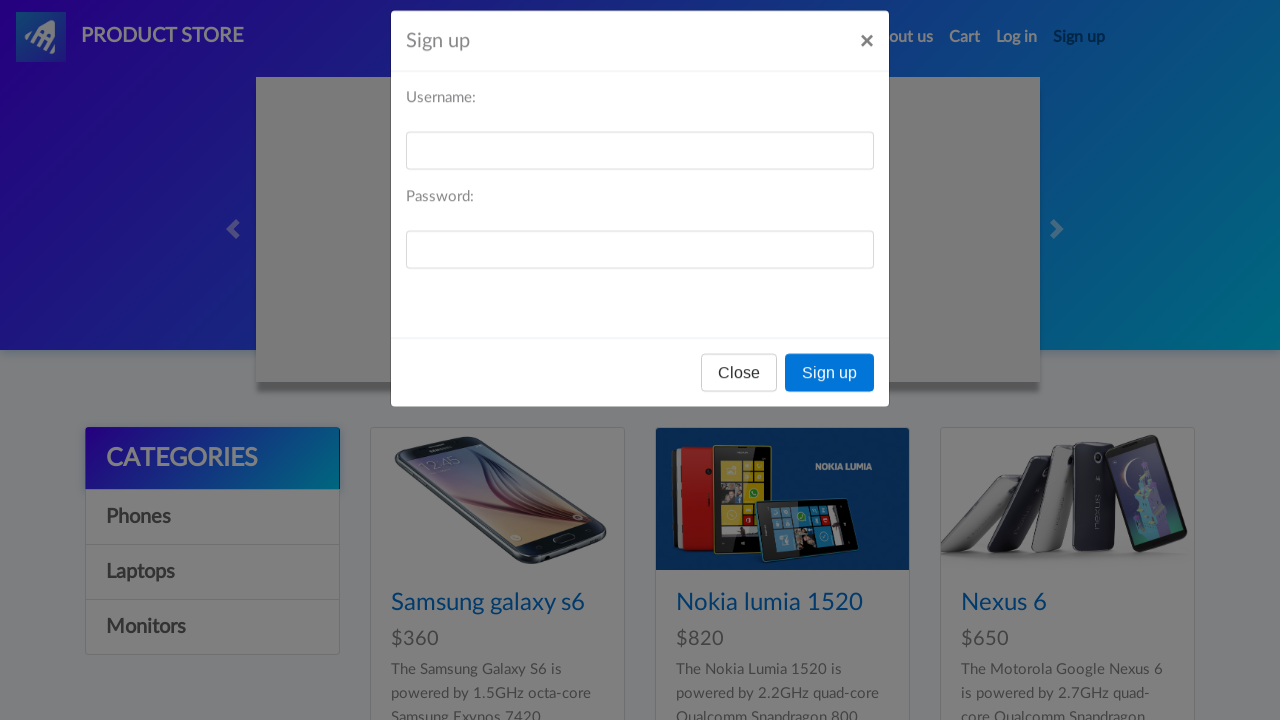

Generated random credentials: username='user_j1zywzu1', password='pass_j1zywzu1'
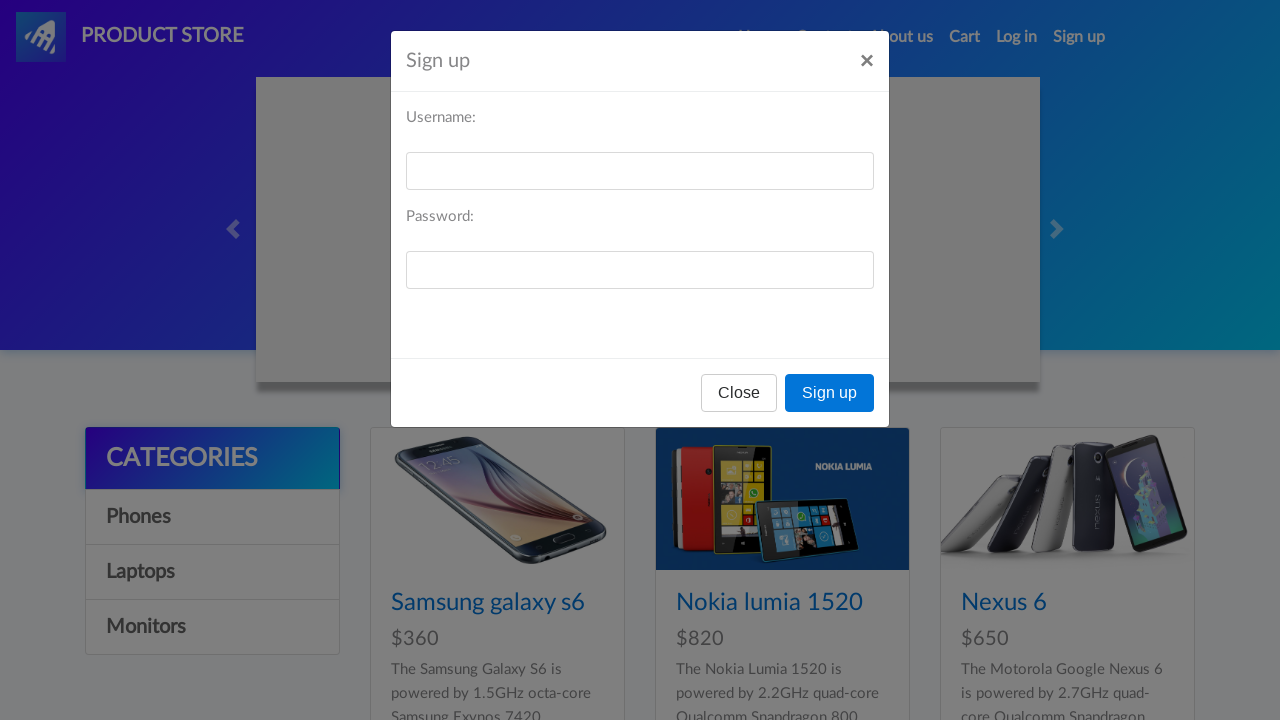

Filled in username field with generated username on #sign-username
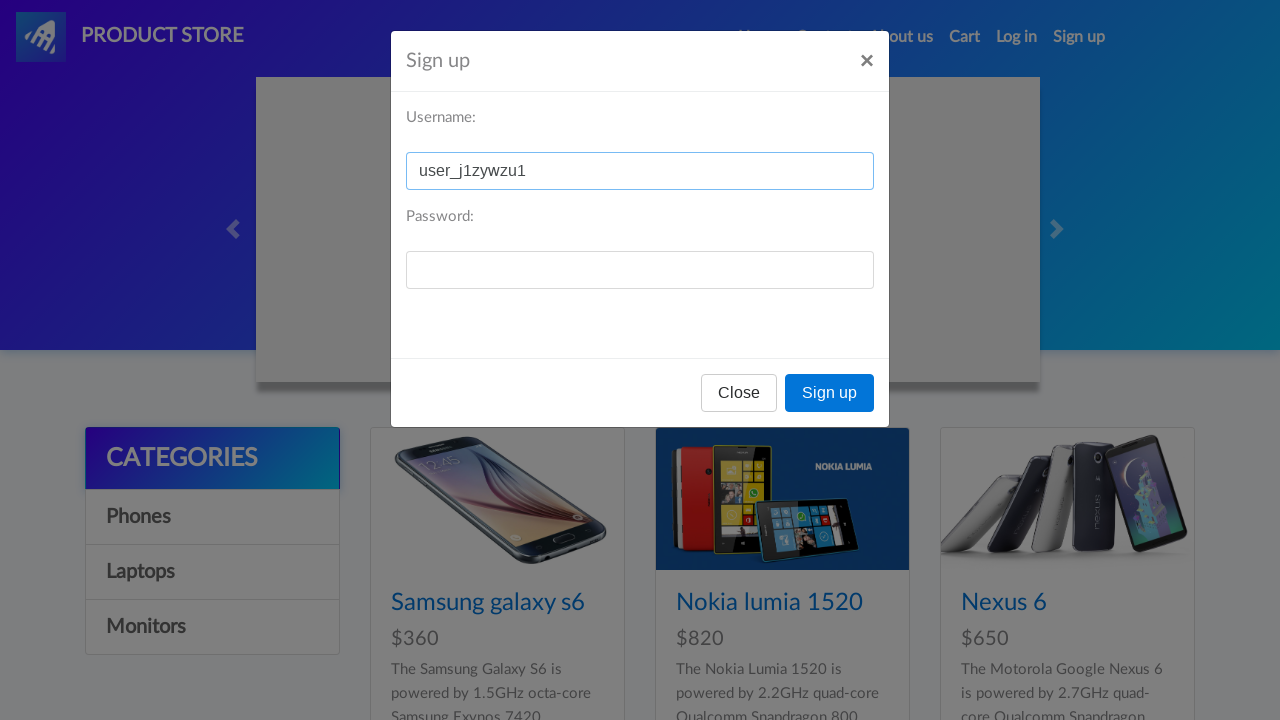

Filled in password field with generated password on #sign-password
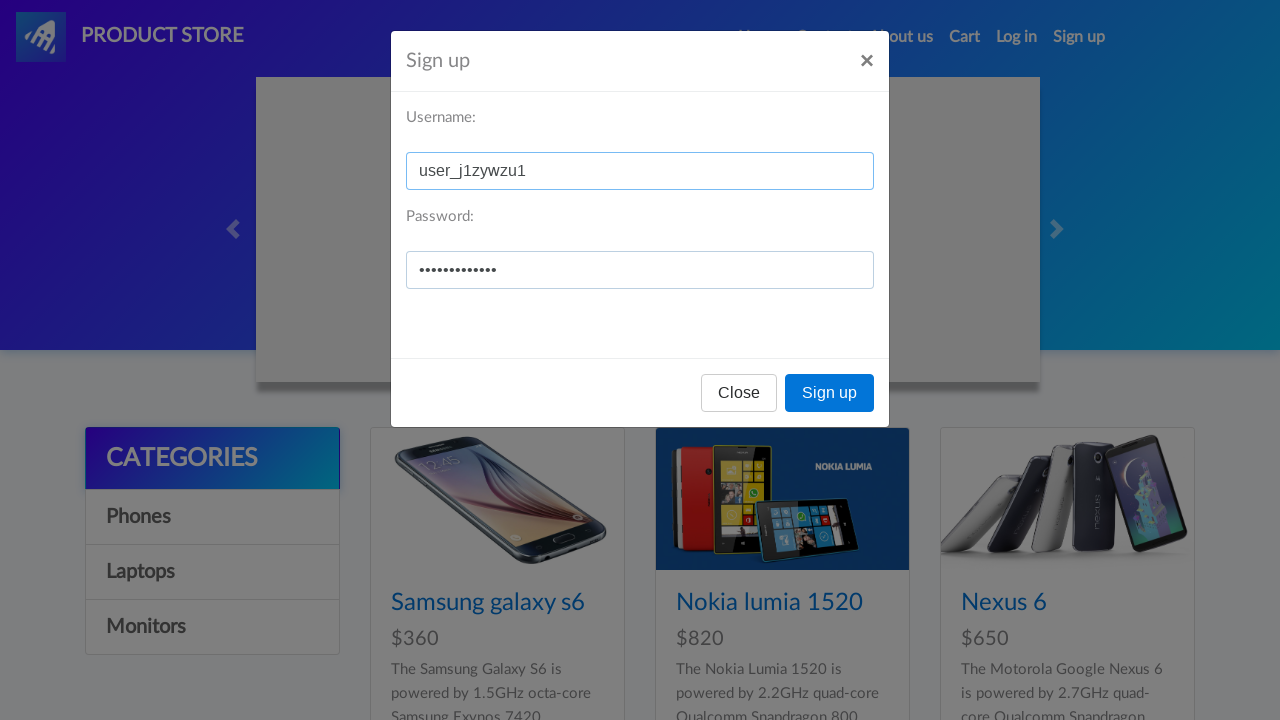

Set up dialog handler to automatically accept confirmation dialogs
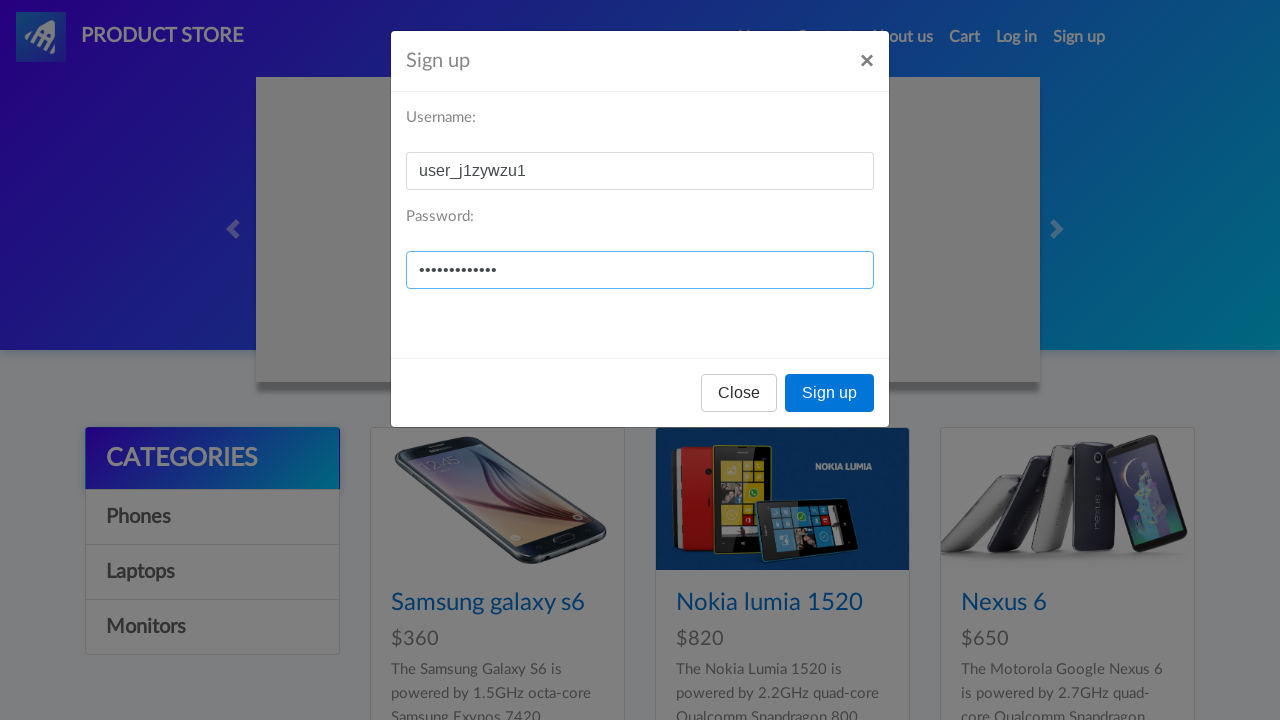

Clicked 'Sign up' button to submit registration form at (830, 393) on button[onclick="register()"]
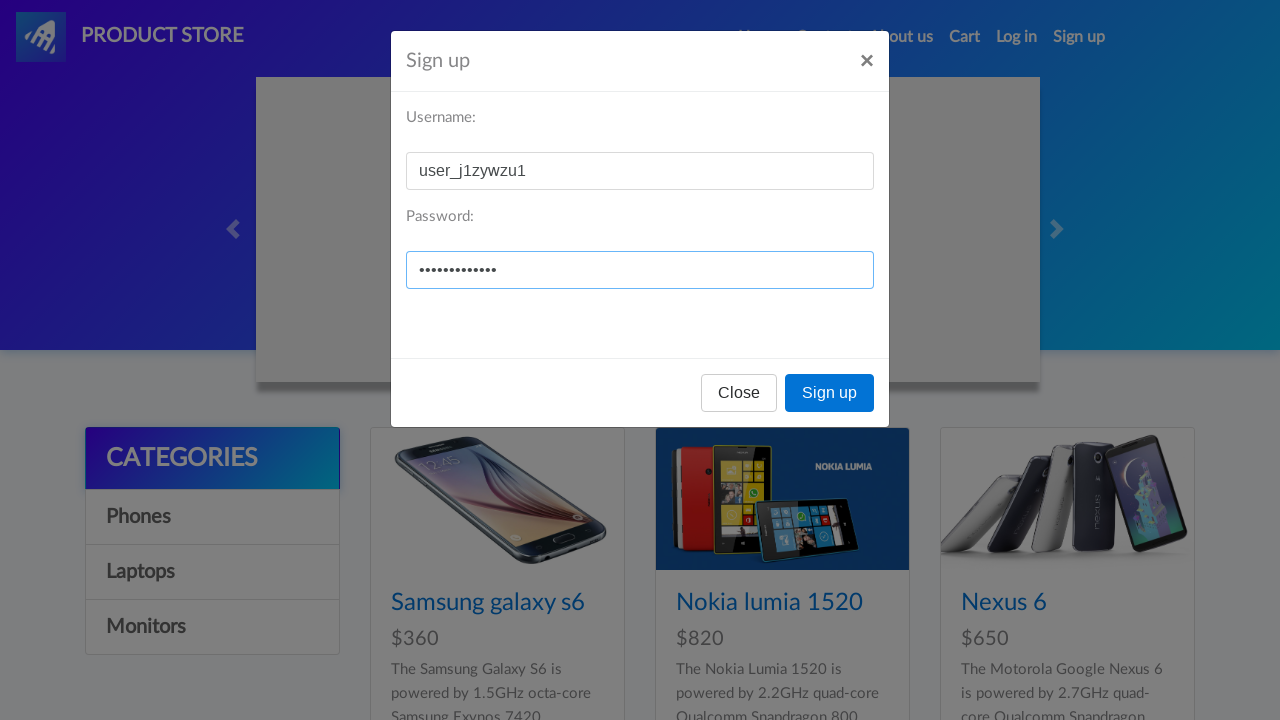

Waited for registration process to complete
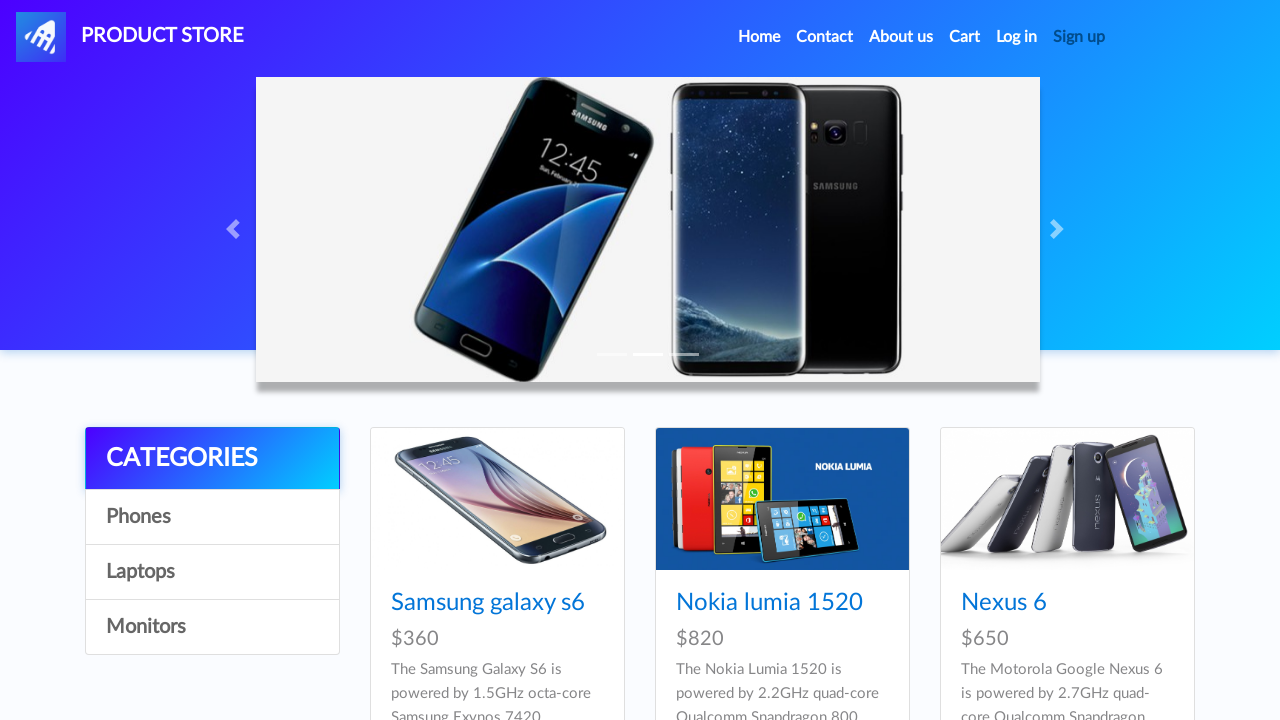

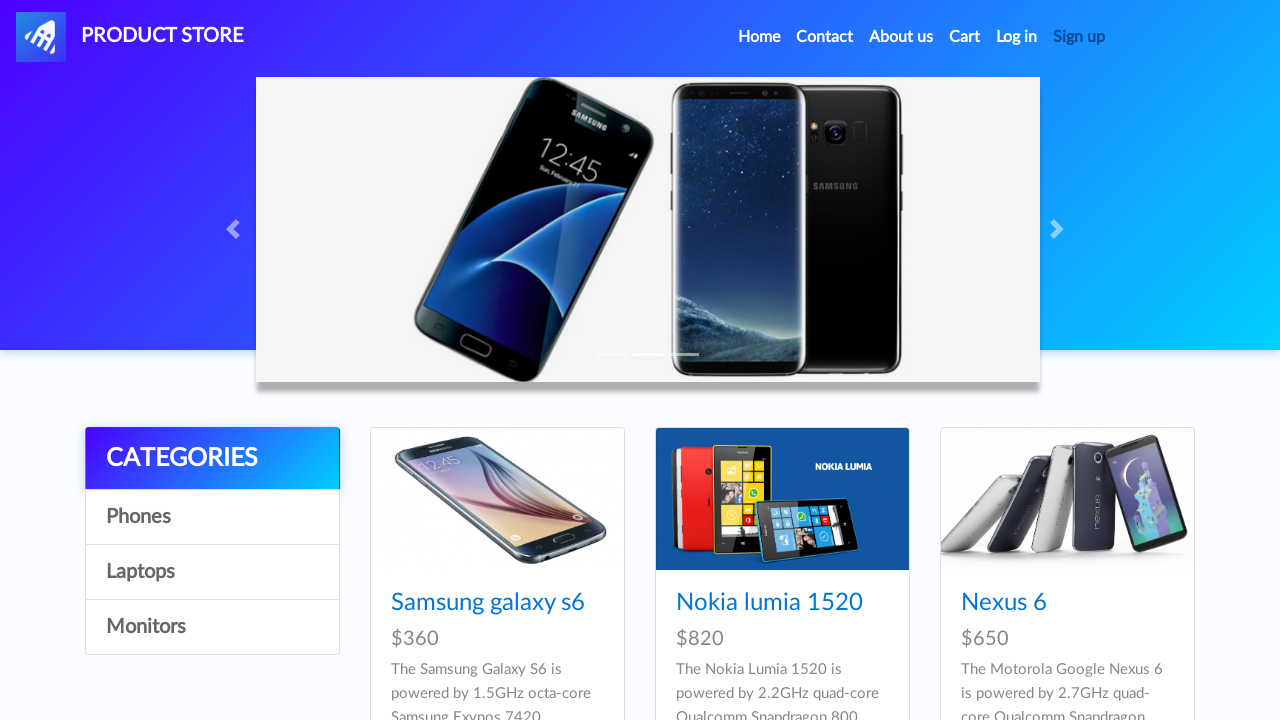